Tests sending a SPACE key press to an input element and verifies the page displays the correct key press result.

Starting URL: http://the-internet.herokuapp.com/key_presses

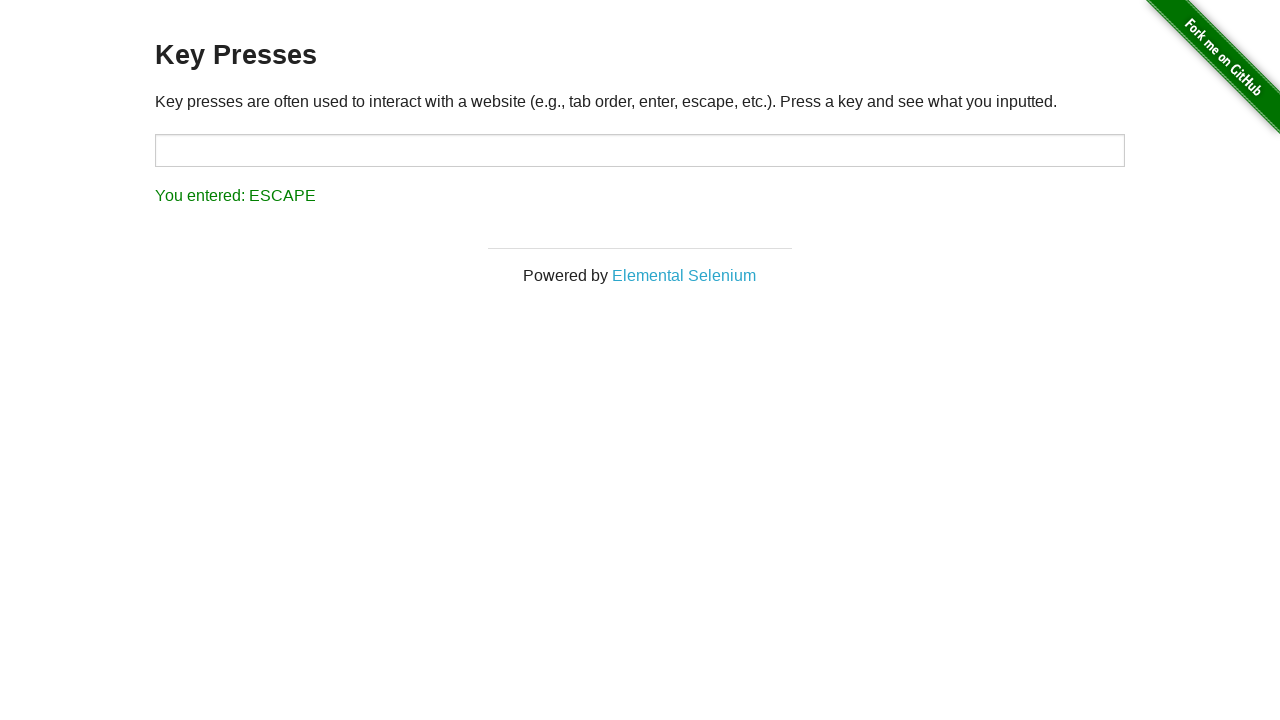

Pressed SPACE key on target input element on #target
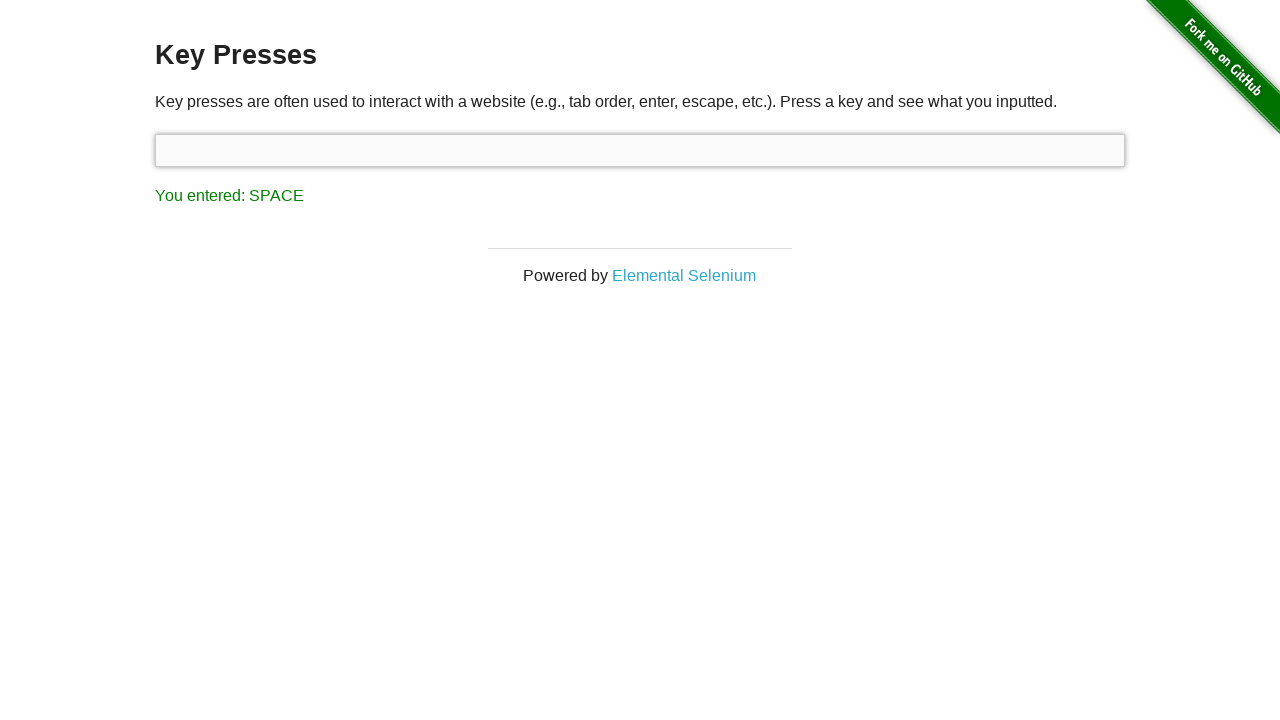

Result element loaded on page
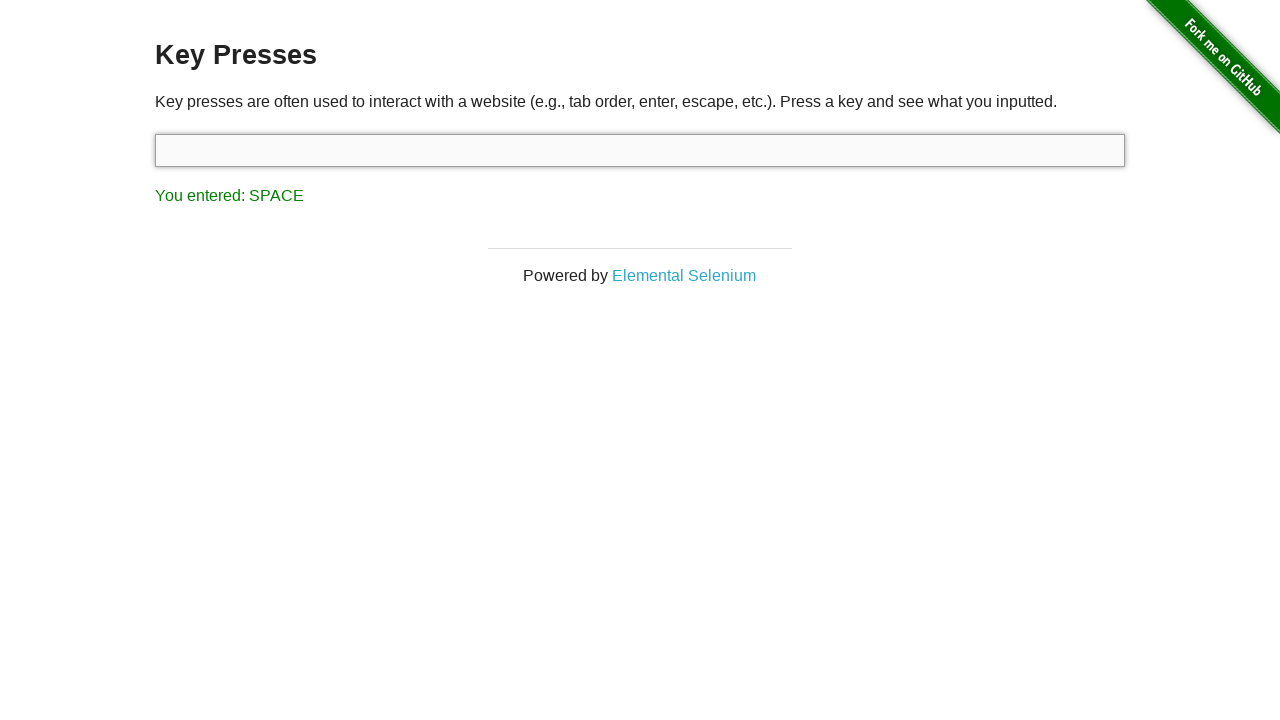

Retrieved result text content
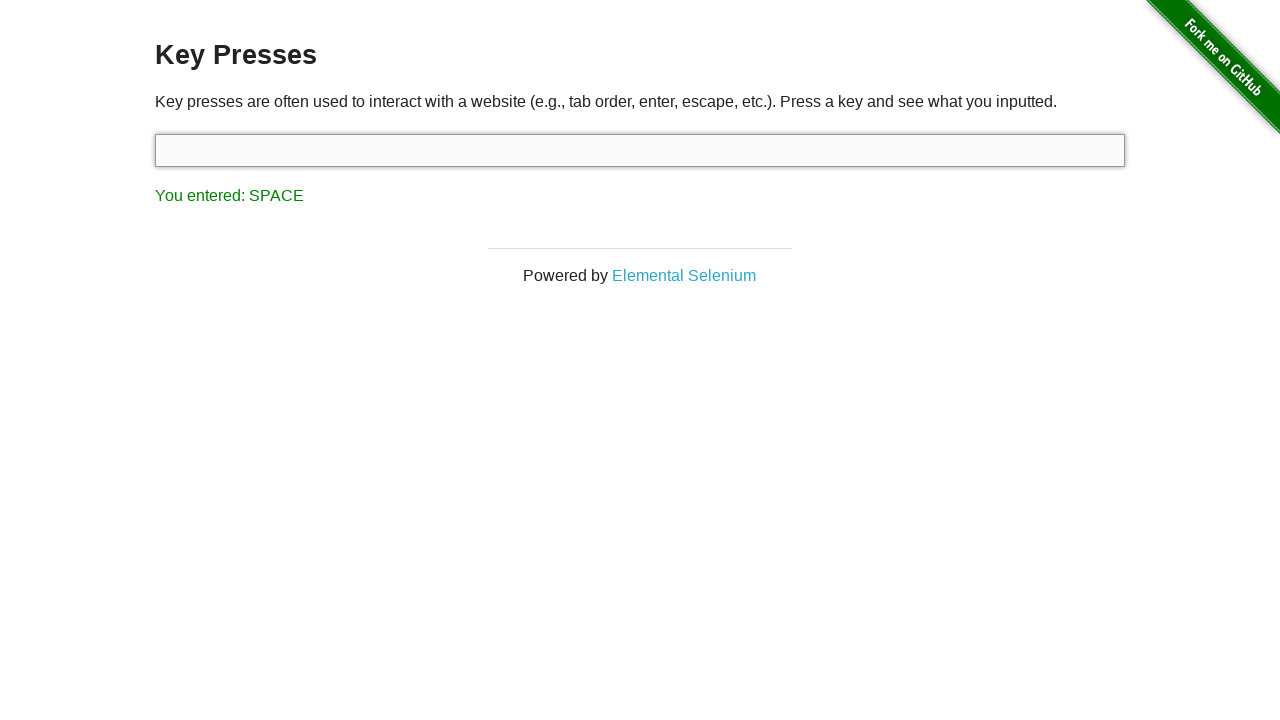

Verified result text shows 'You entered: SPACE'
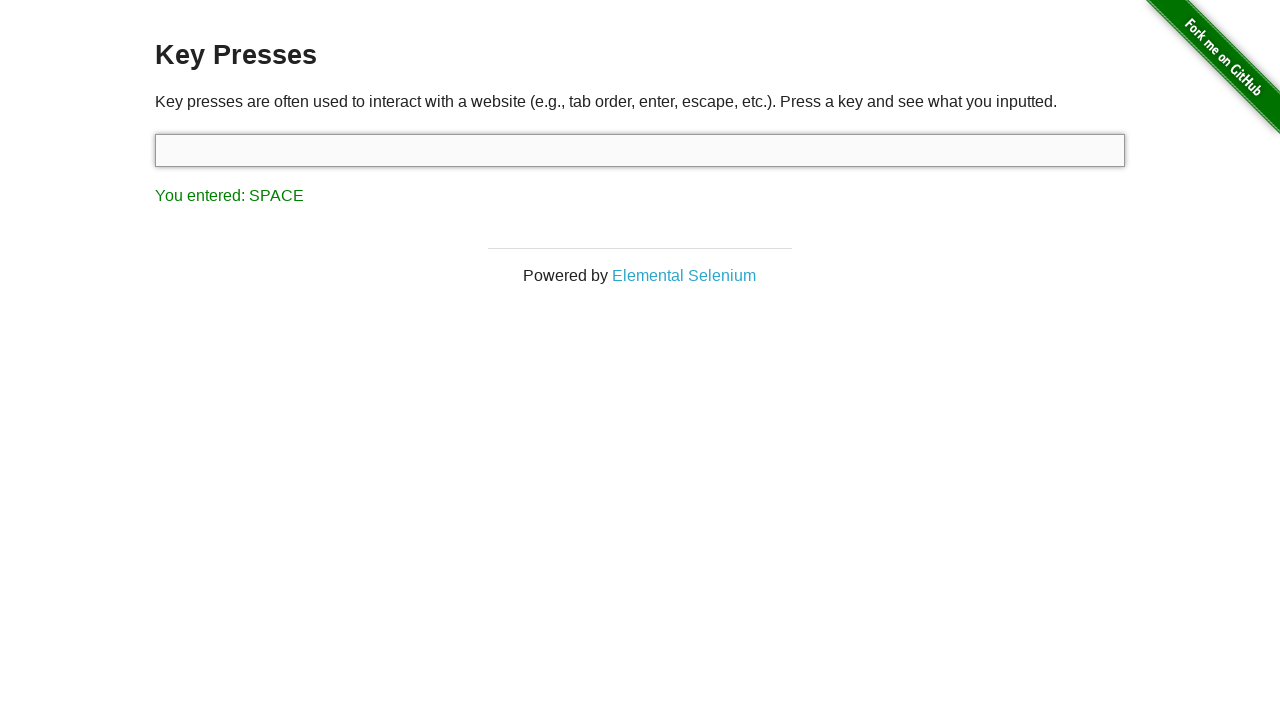

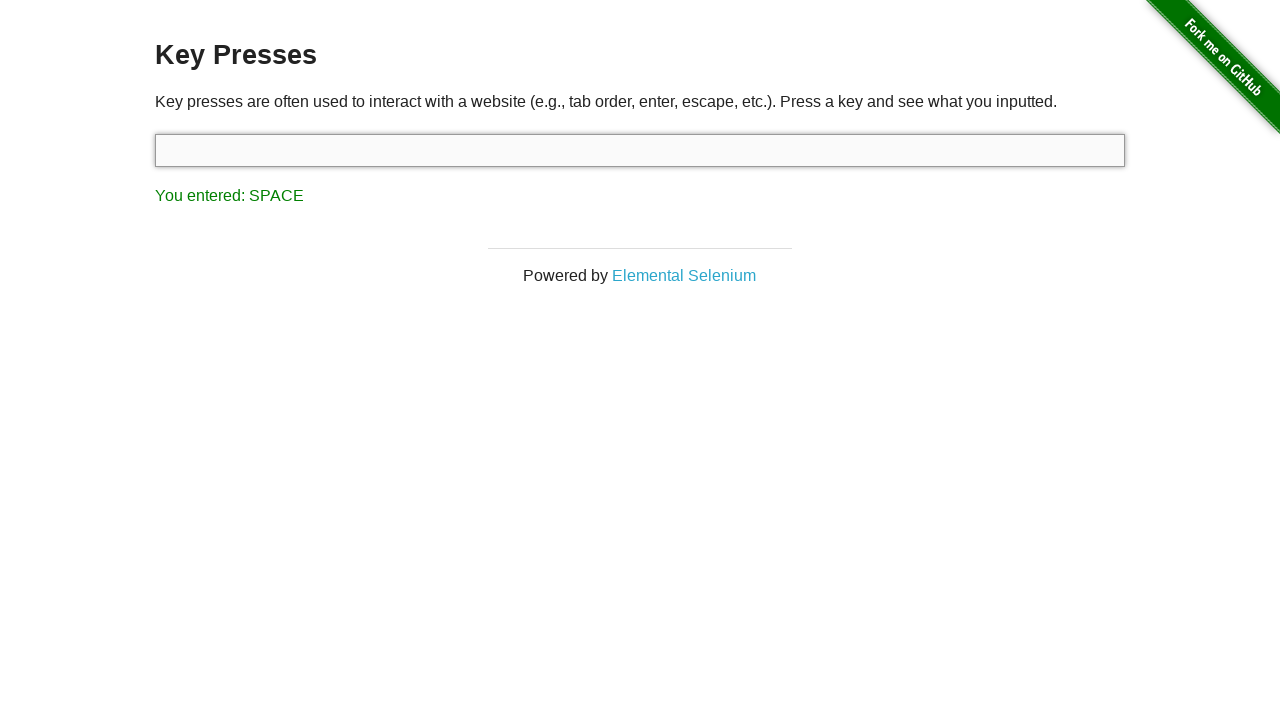